Tests JavaScript alert handling by interacting with three different types of alerts: simple alert, confirmation dialog, and prompt dialog

Starting URL: http://the-internet.herokuapp.com/javascript_alerts

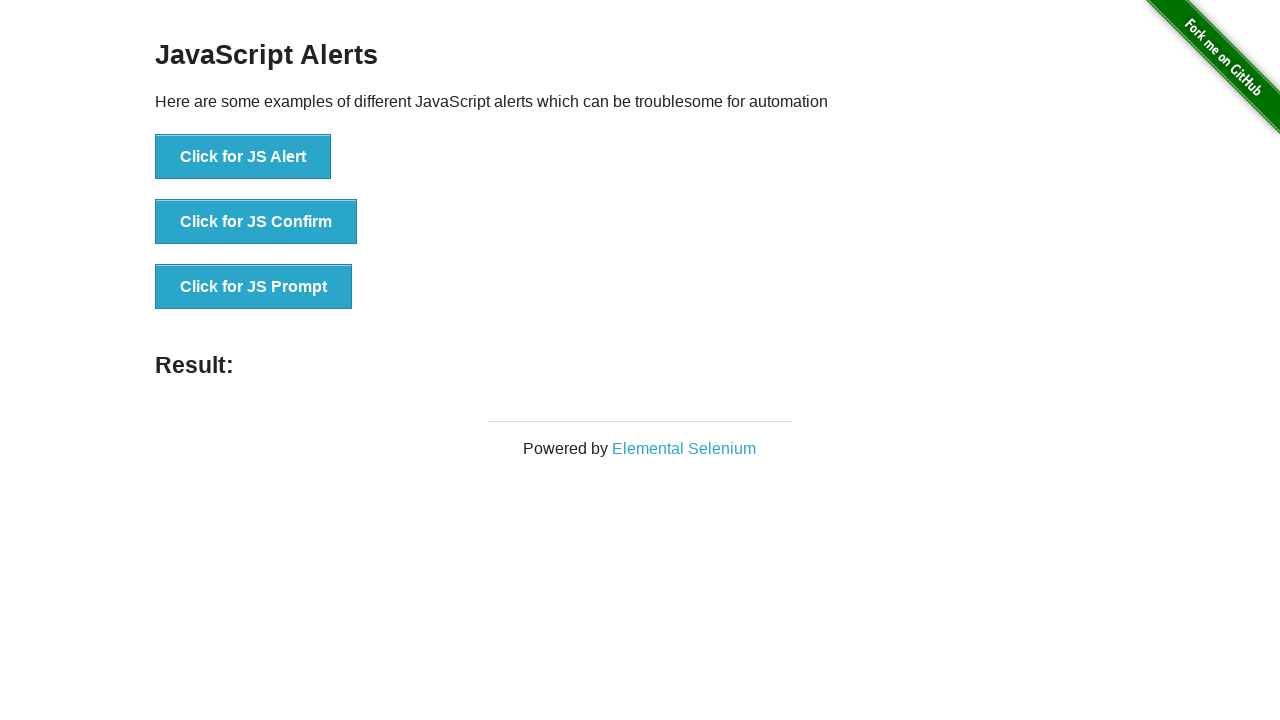

Clicked button to trigger simple JS Alert at (243, 157) on xpath=//button[normalize-space()='Click for JS Alert']
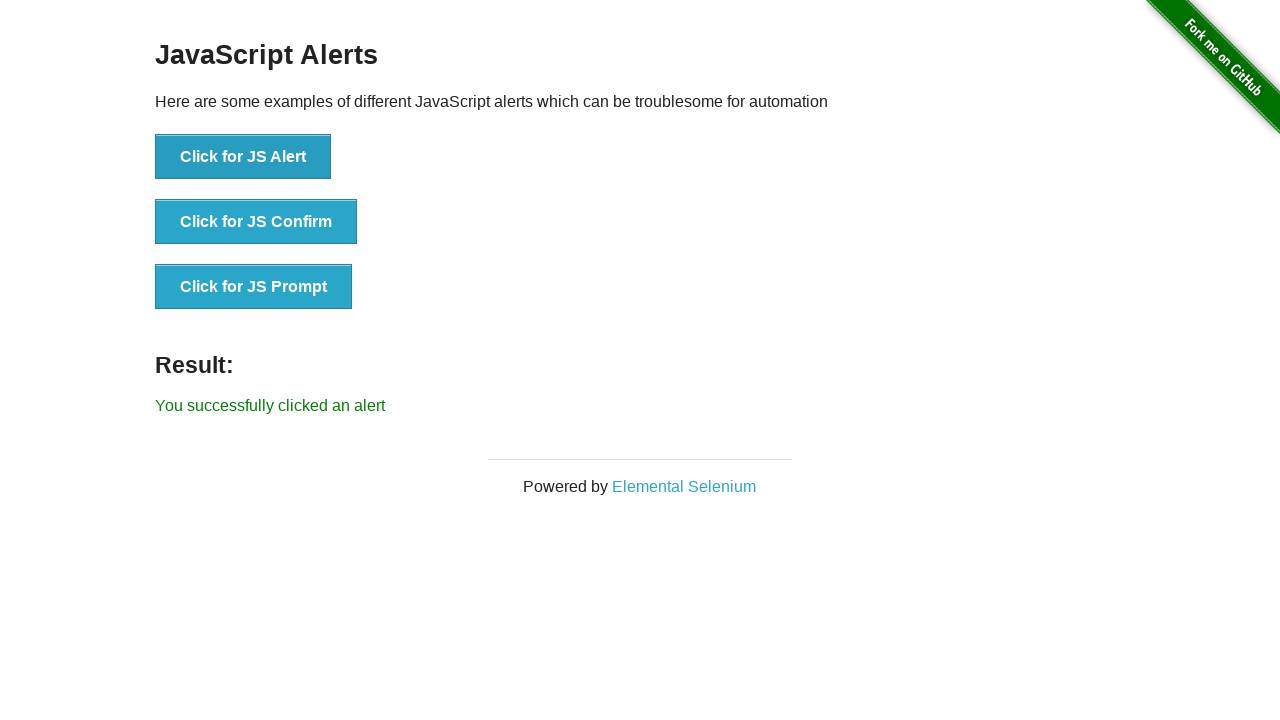

Set up dialog handler to accept alerts
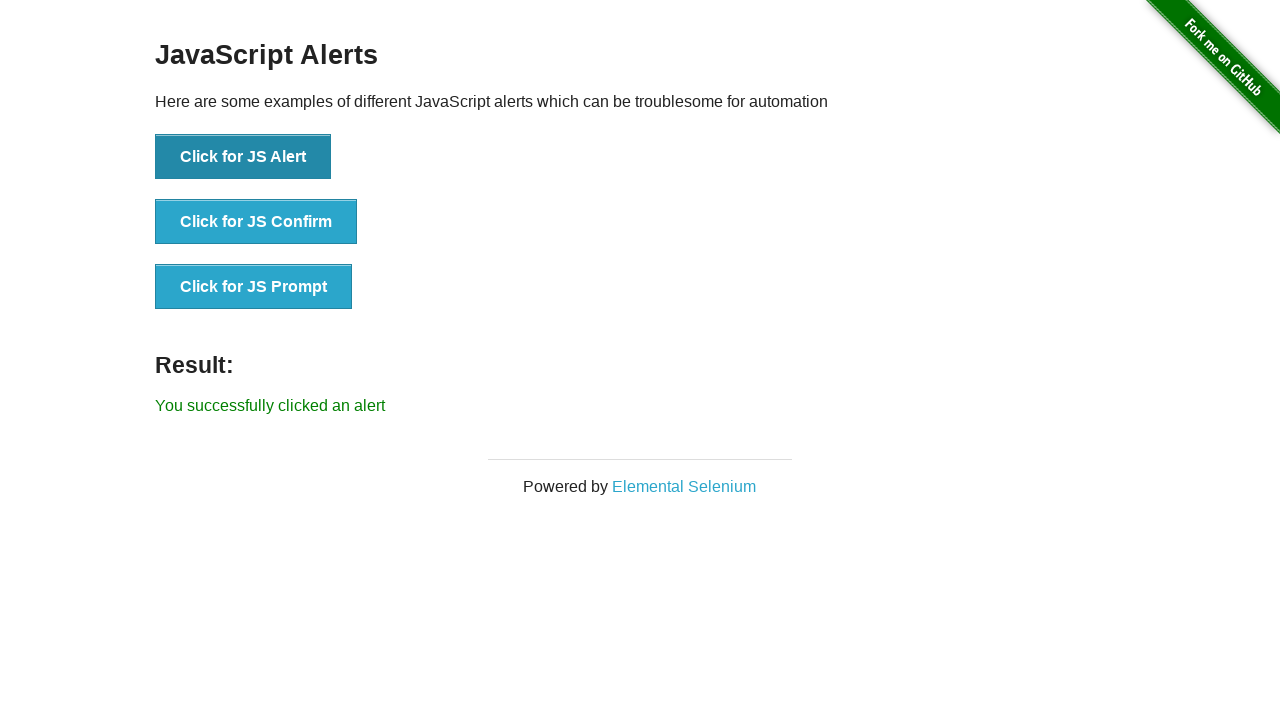

Waited for simple alert to be accepted
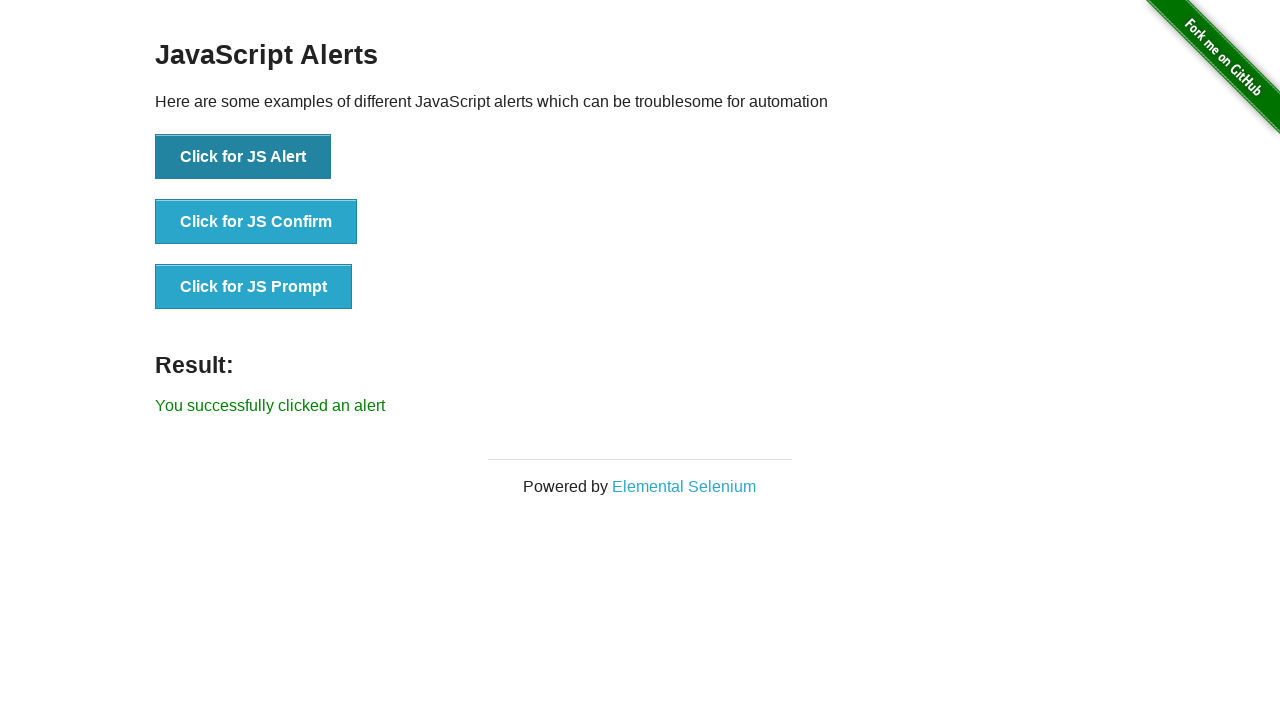

Clicked button to trigger JS Confirm dialog at (256, 222) on xpath=//button[normalize-space()='Click for JS Confirm']
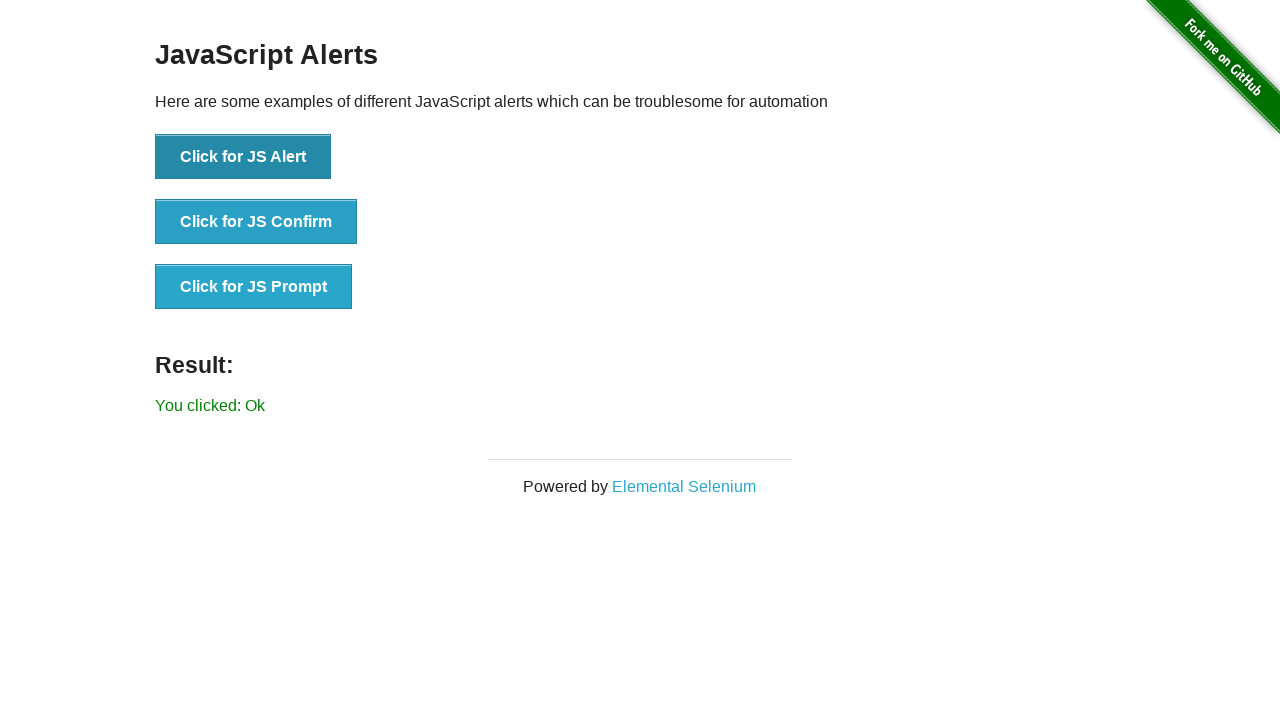

Set up dialog handler to dismiss confirmation
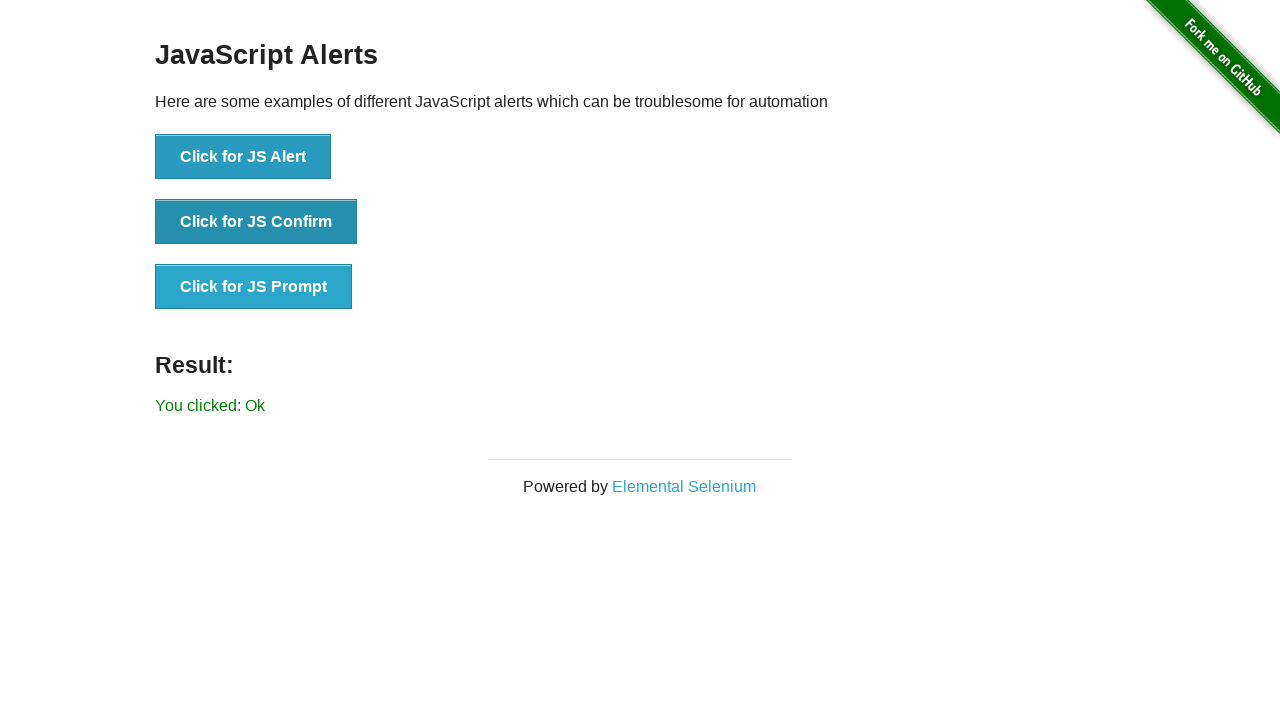

Waited for confirmation dialog to be dismissed
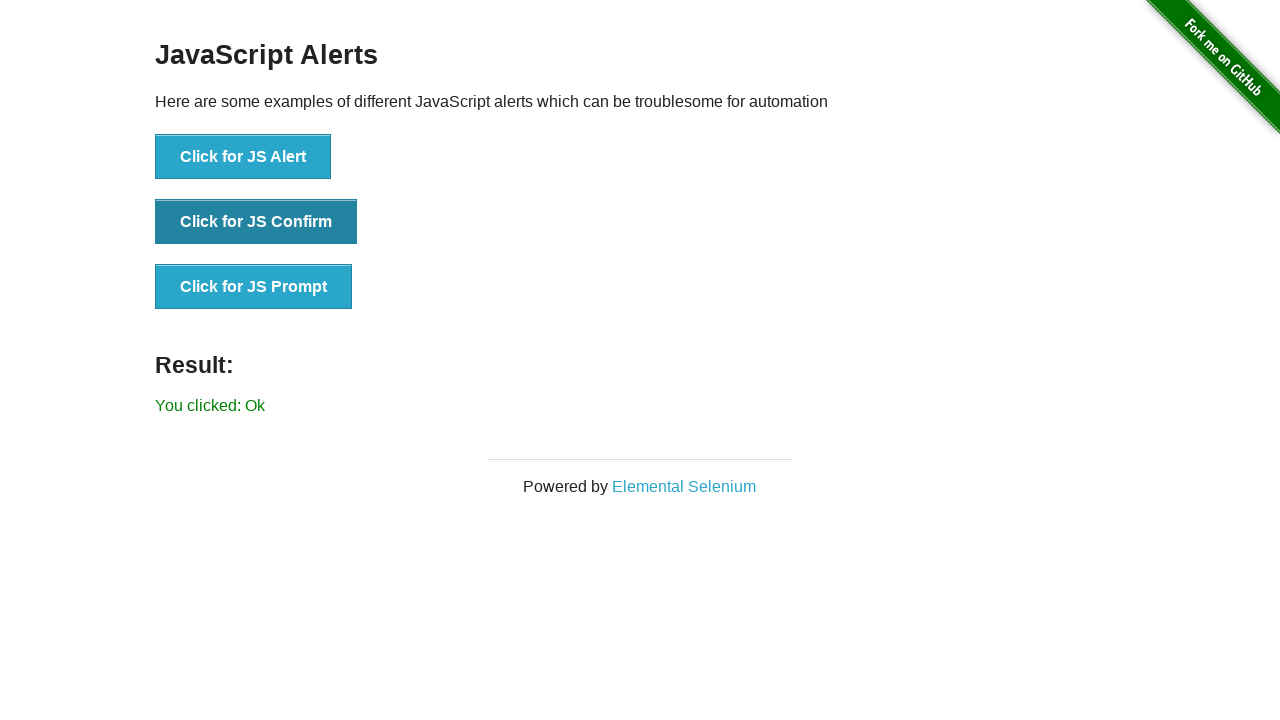

Clicked button to trigger JS Prompt dialog at (254, 287) on xpath=//button[normalize-space()='Click for JS Prompt']
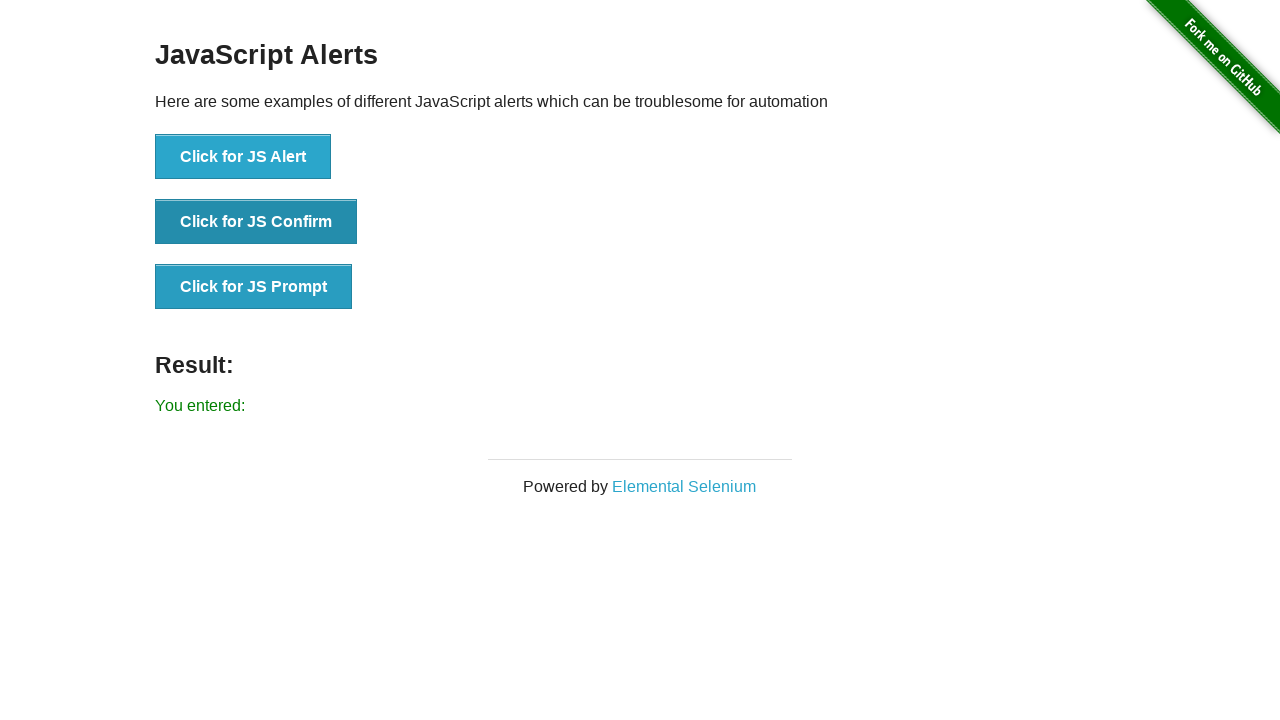

Set up dialog handler to accept prompt with text 'Henlo'
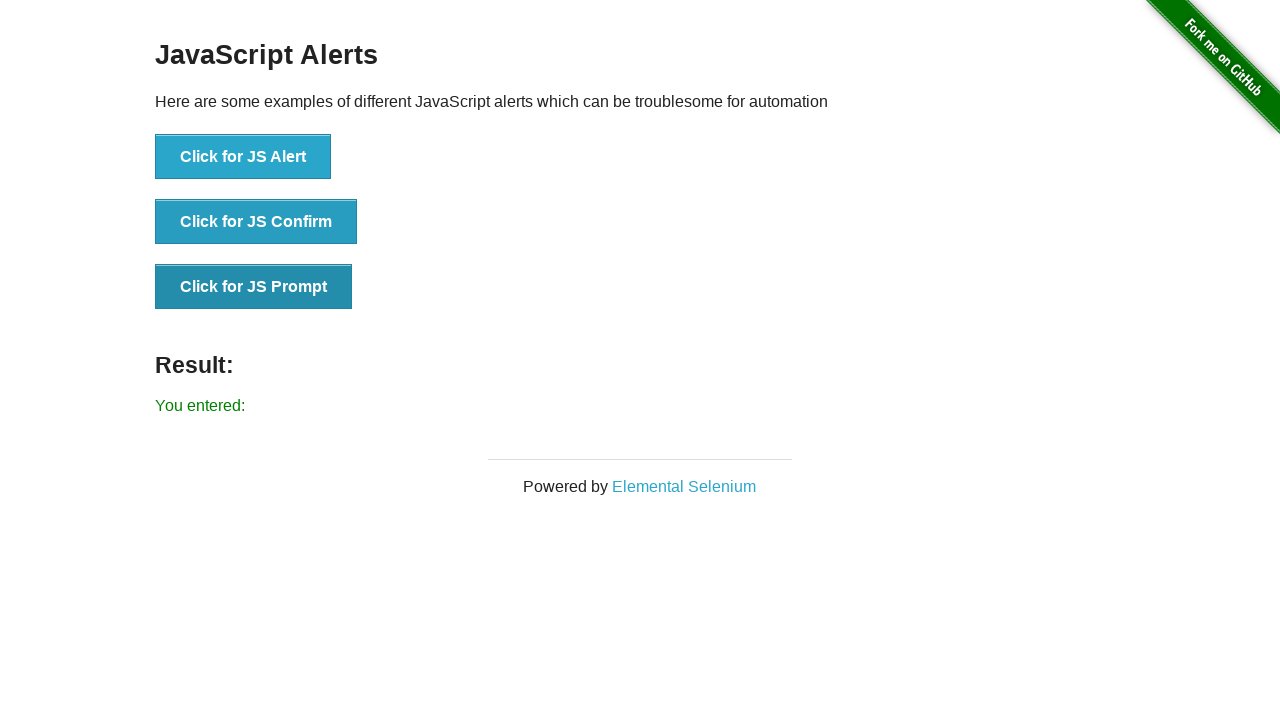

Waited for prompt dialog to be accepted with input text
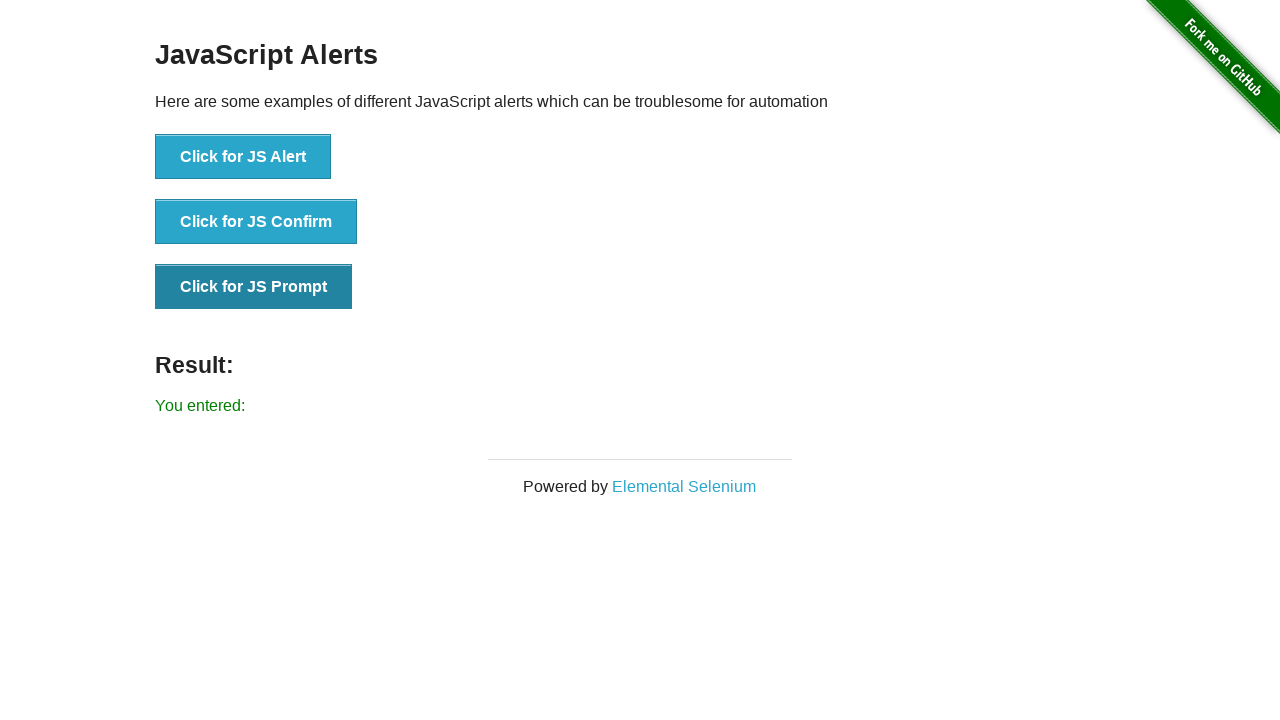

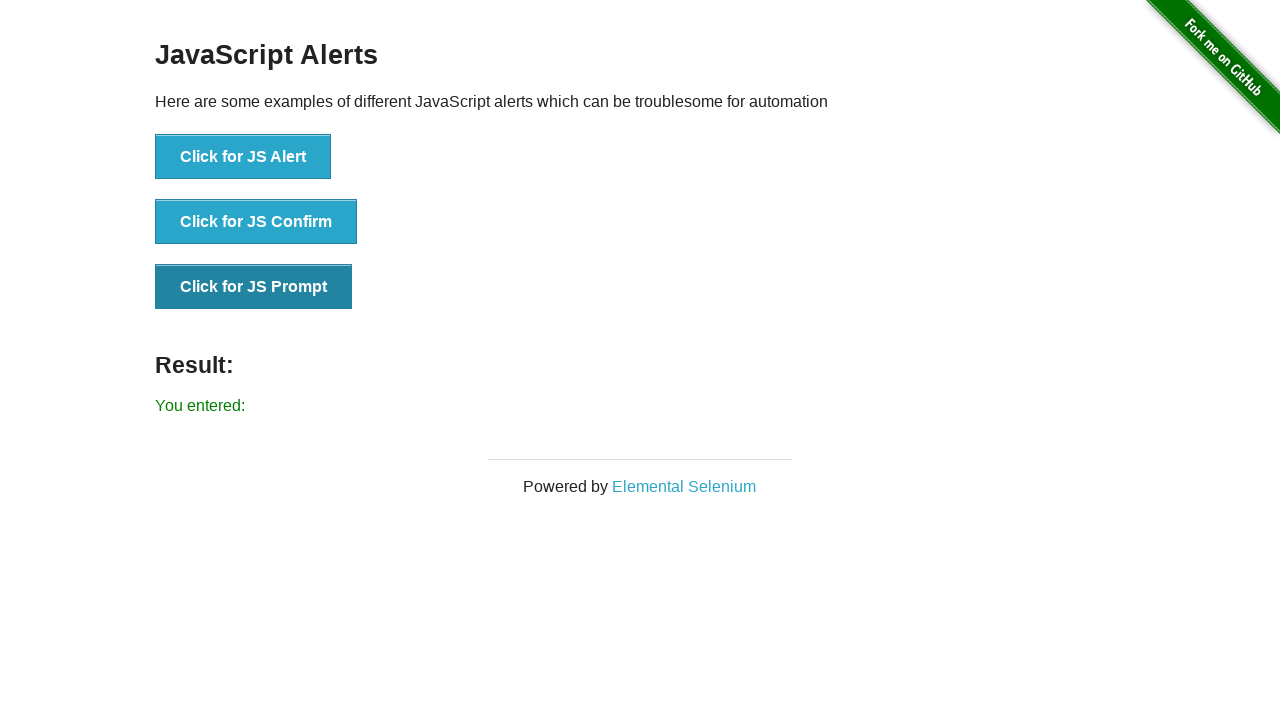